Tests login form validation by submitting invalid credentials and verifying the error message is displayed

Starting URL: https://rahulshettyacademy.com/locatorspractice/

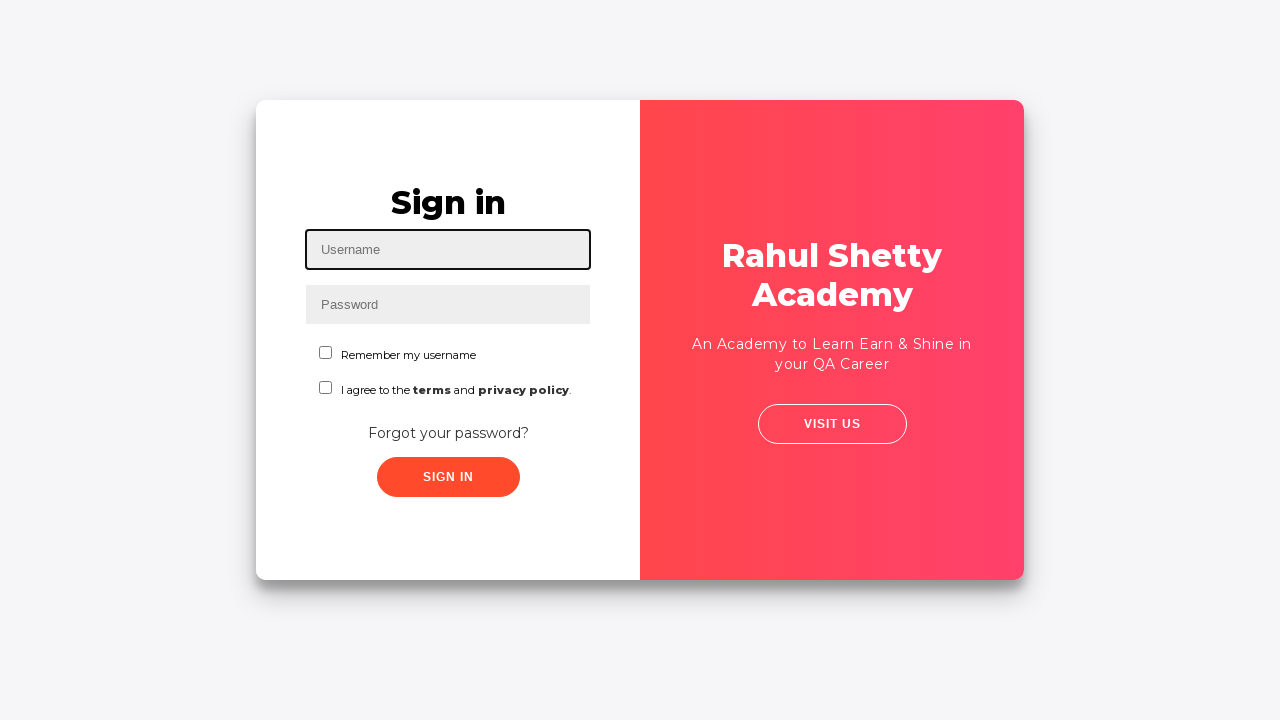

Filled username field with 'Jaffer' on #inputUsername
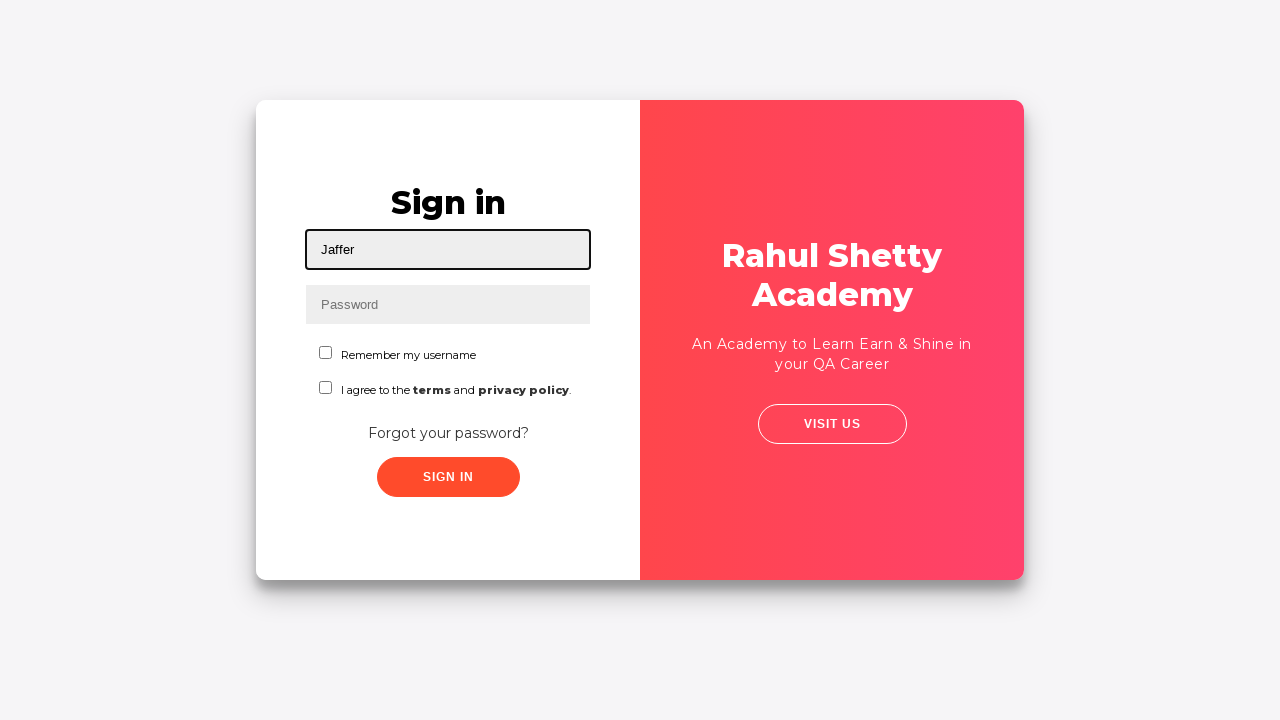

Filled password field with 'IncorrectPassword' on input[name='inputPassword']
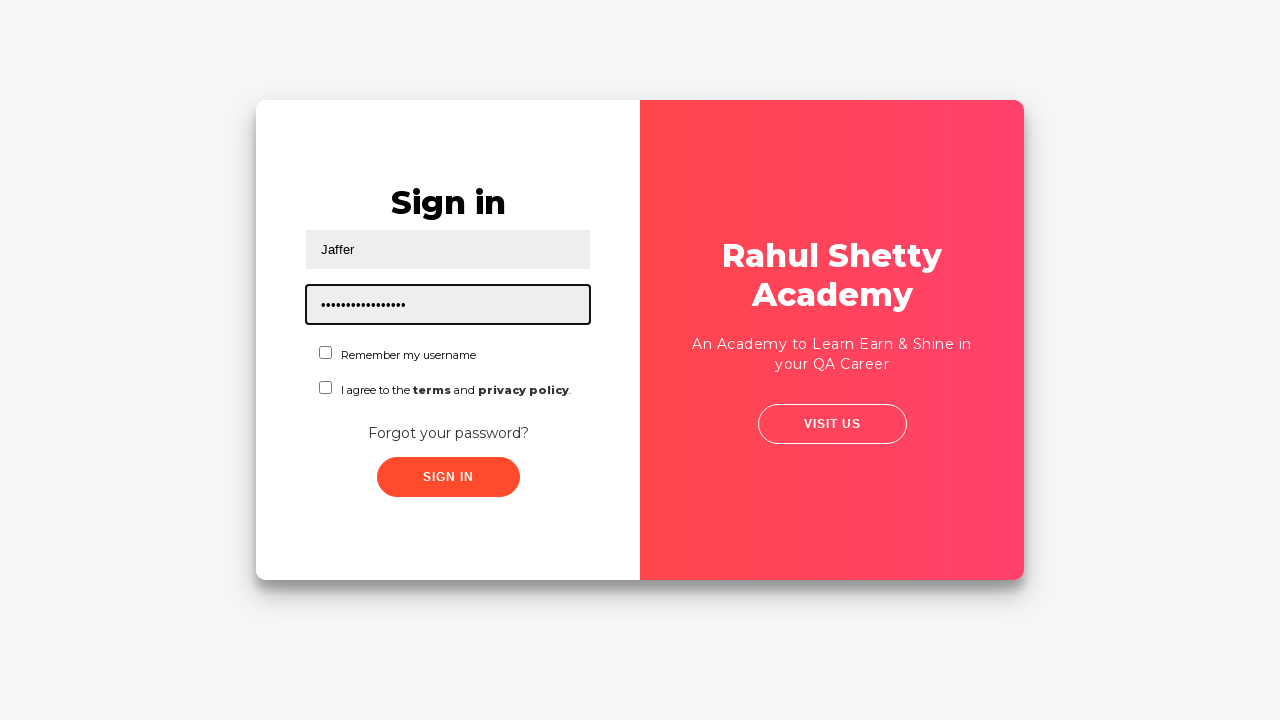

Clicked login button at (448, 477) on .submit
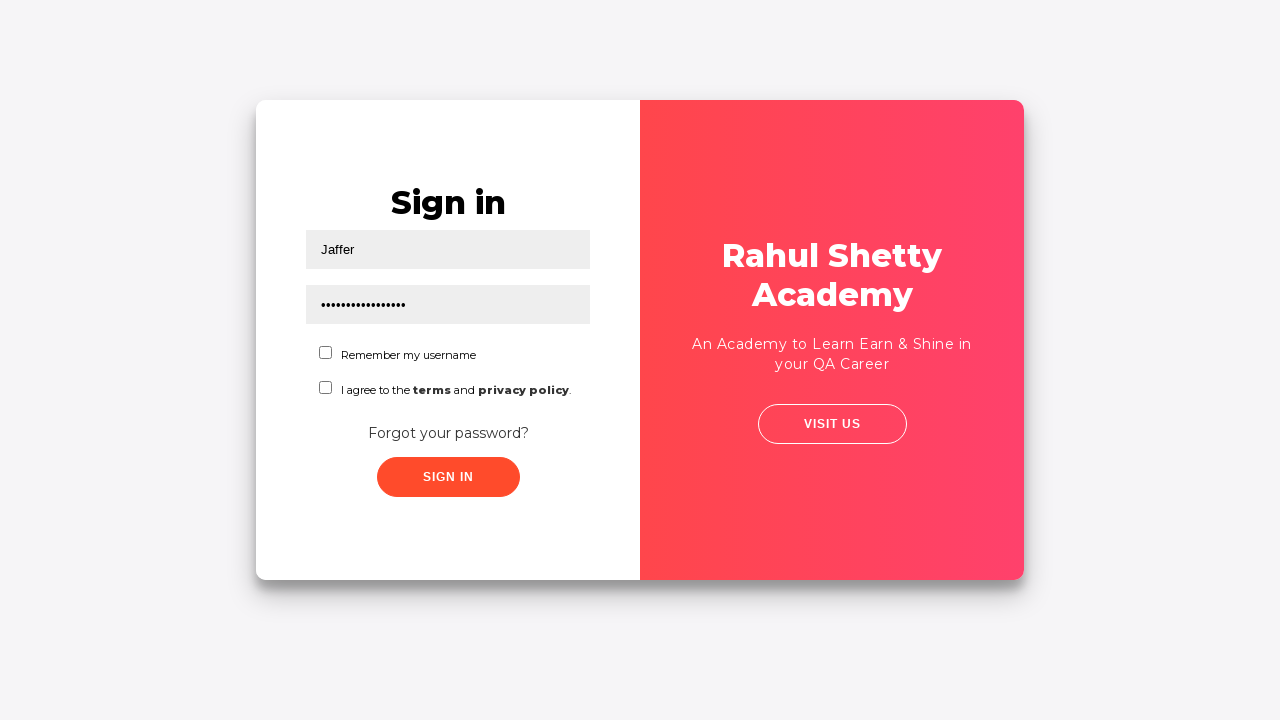

Error message element appeared
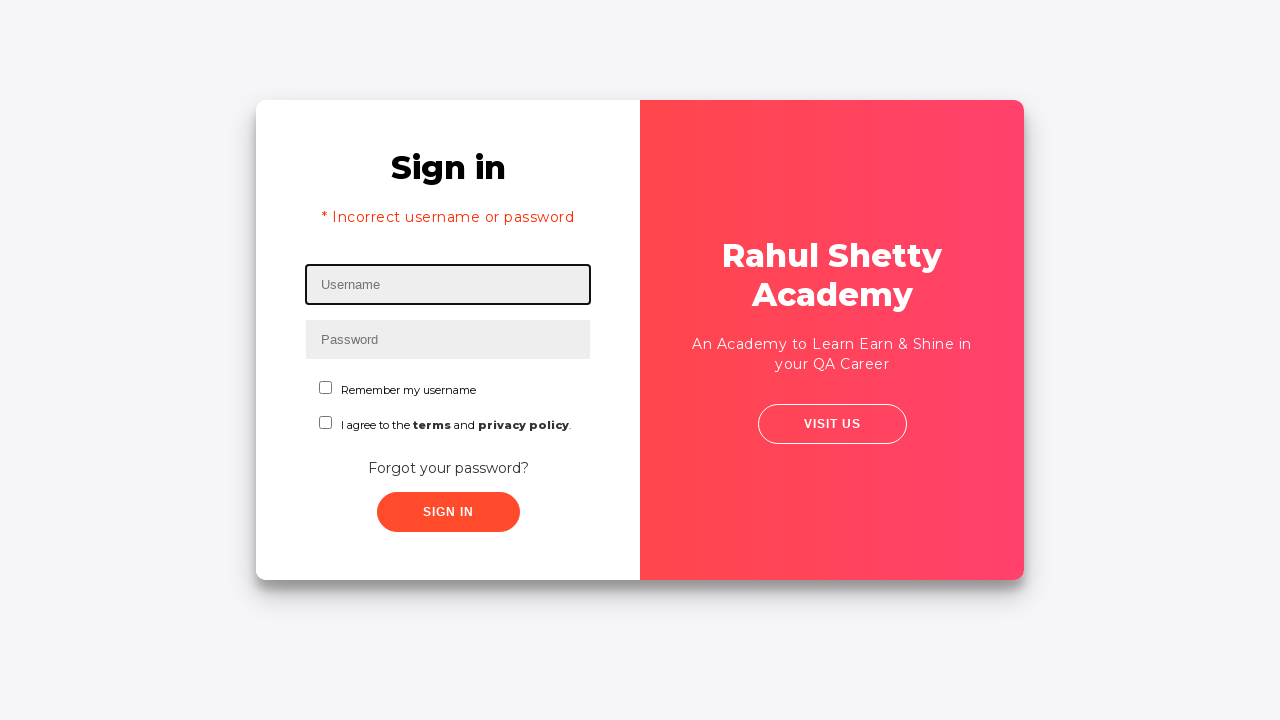

Retrieved error message: * Incorrect username or password 
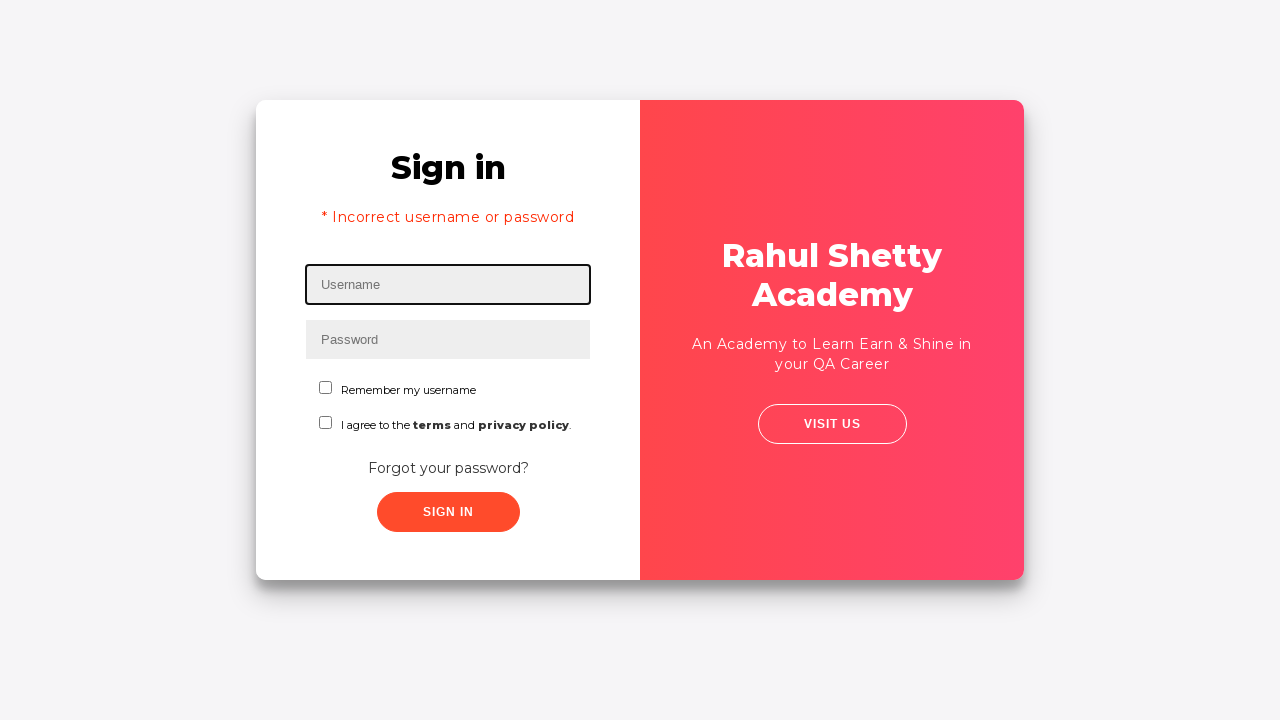

Printed error message to console: * Incorrect username or password 
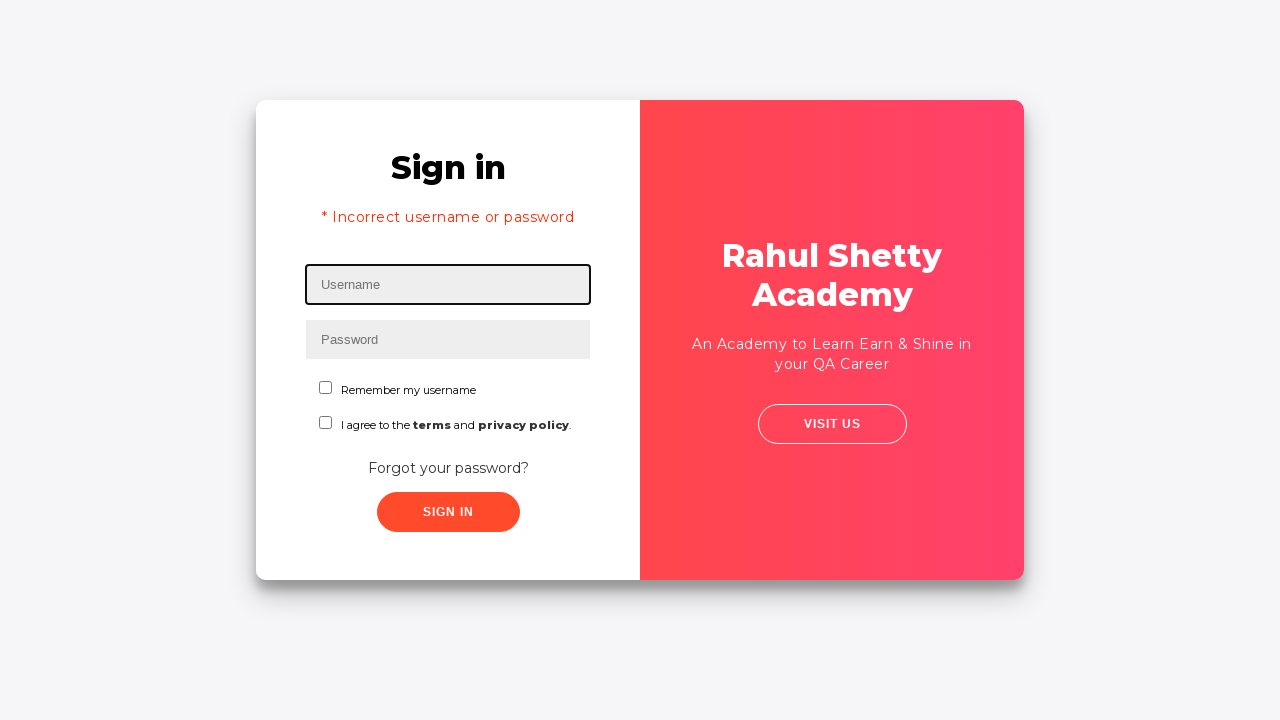

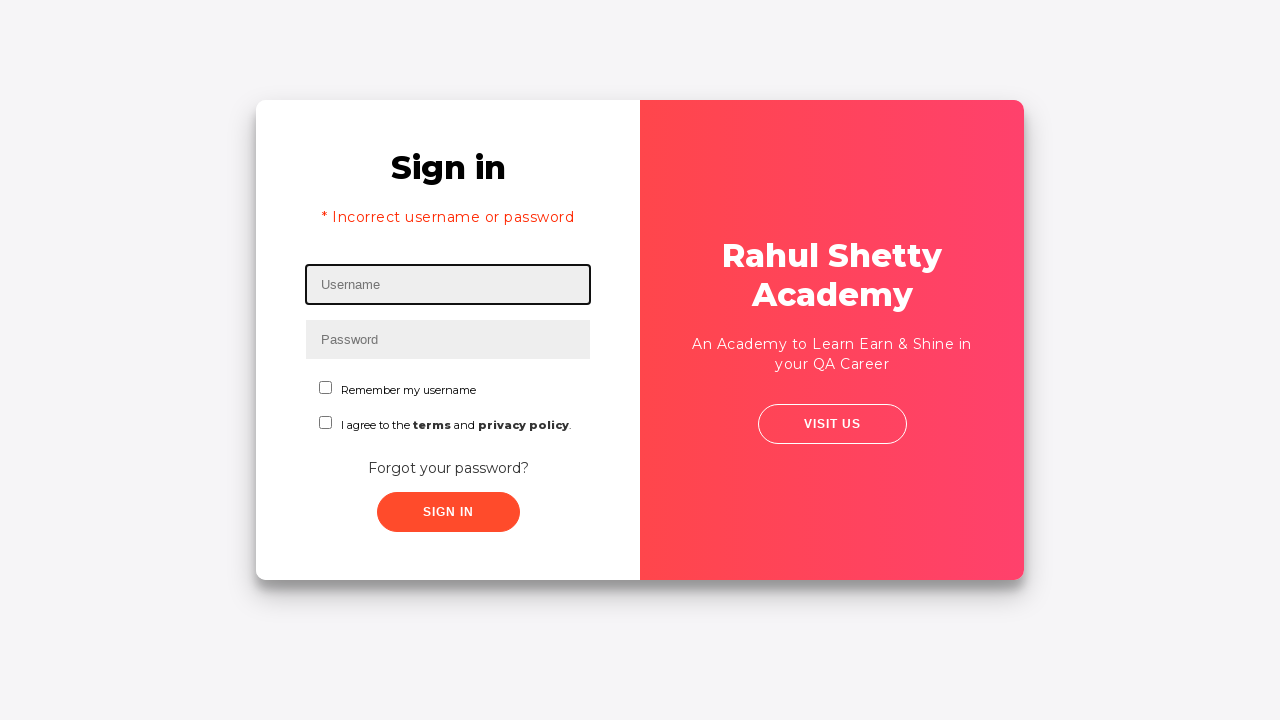